Verifies that the CATEGORIES text is displayed on the homepage

Starting URL: https://www.demoblaze.com/

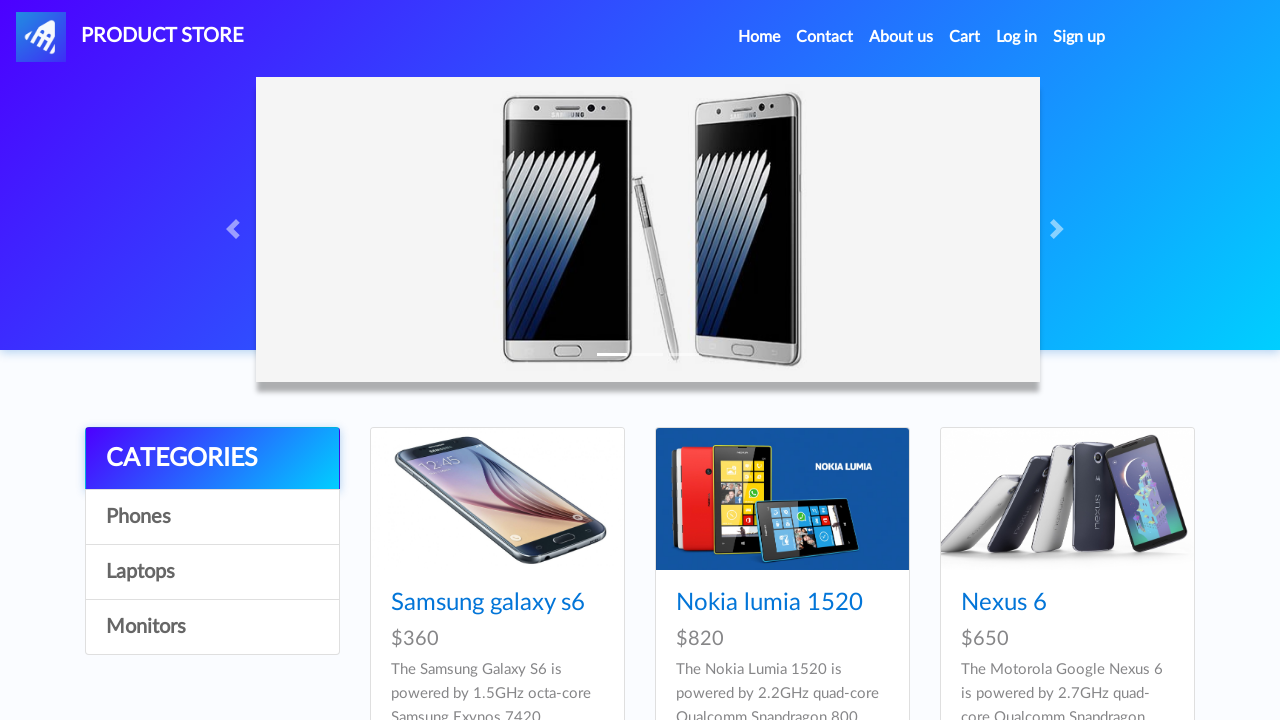

Waited for page to fully load (networkidle state)
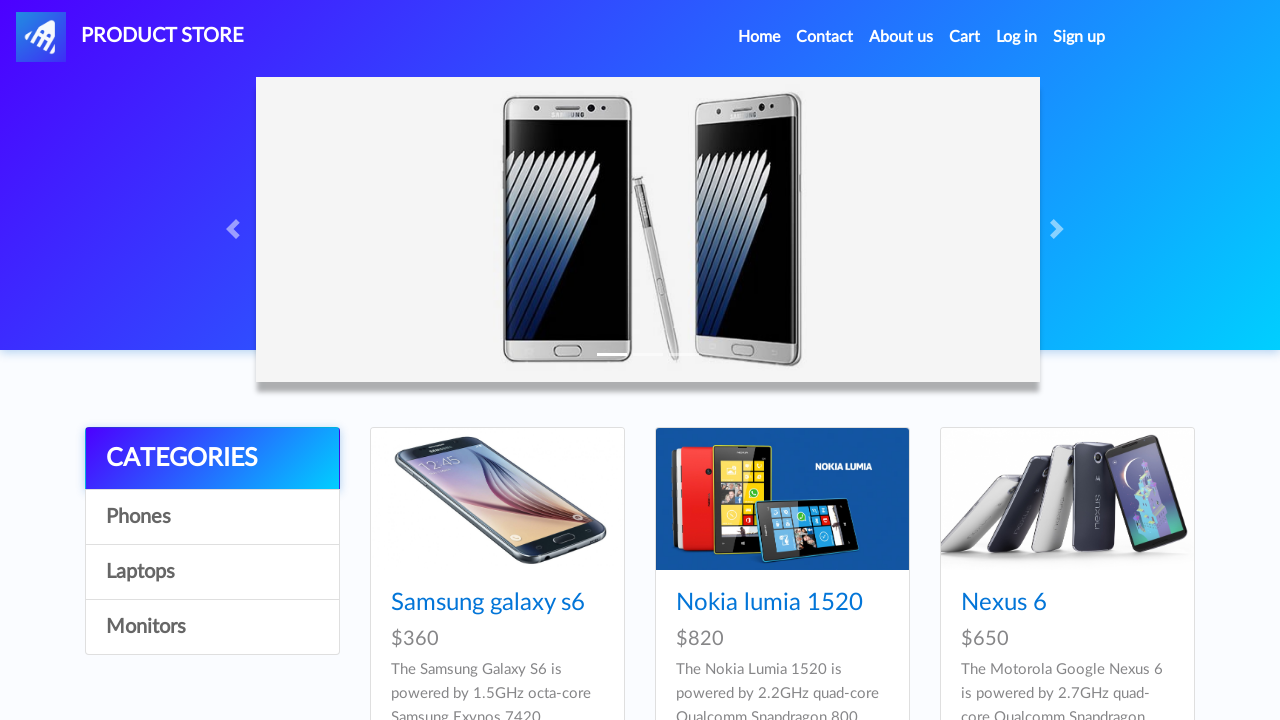

Located CATEGORIES text element
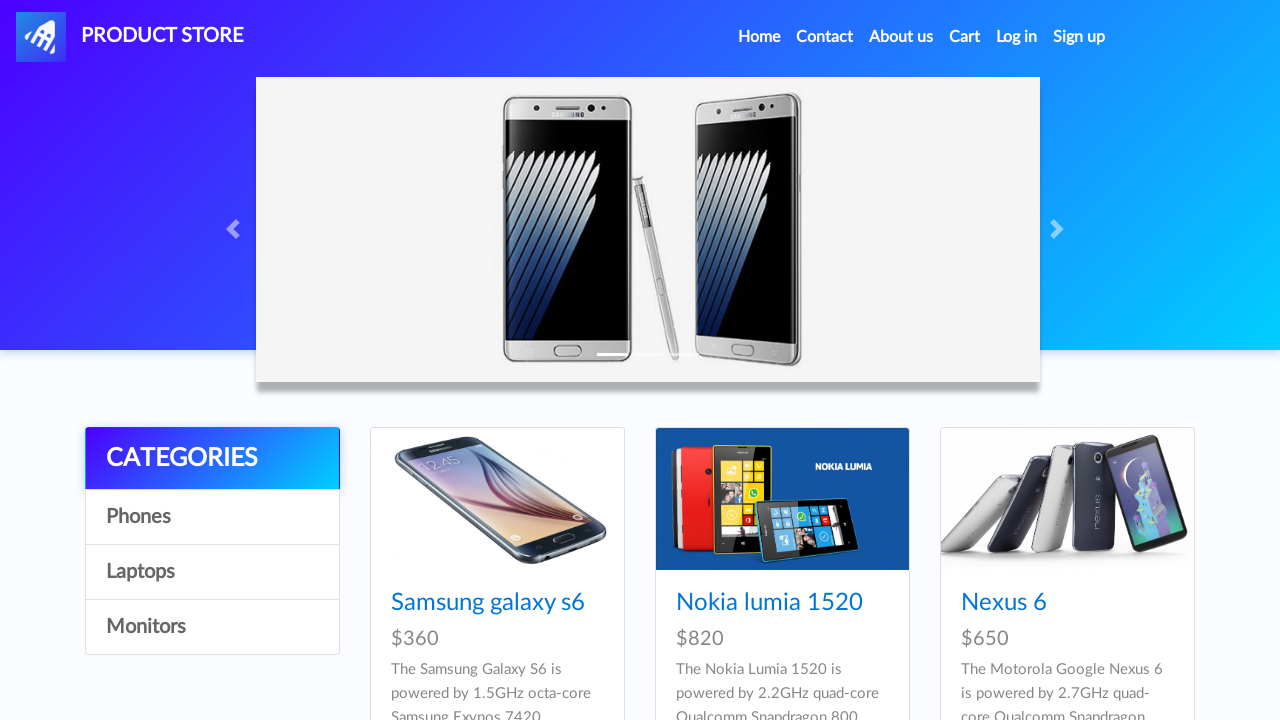

Verified that CATEGORIES text is displayed on the homepage
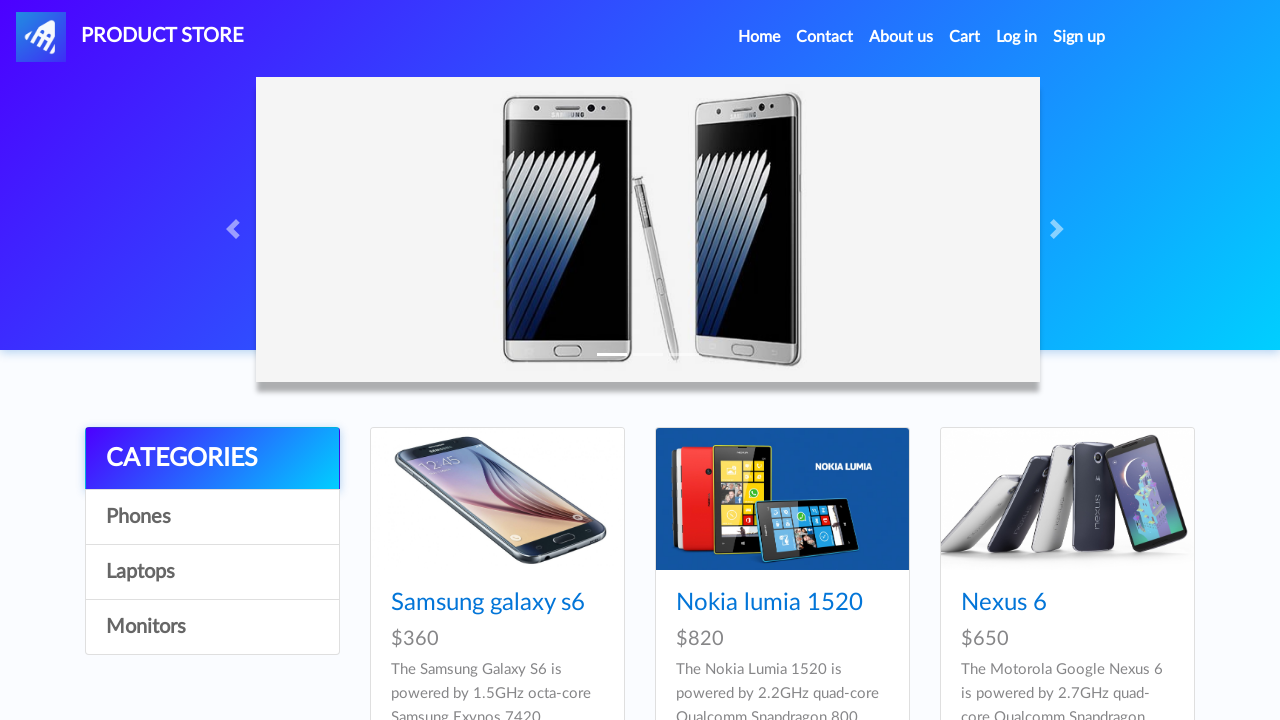

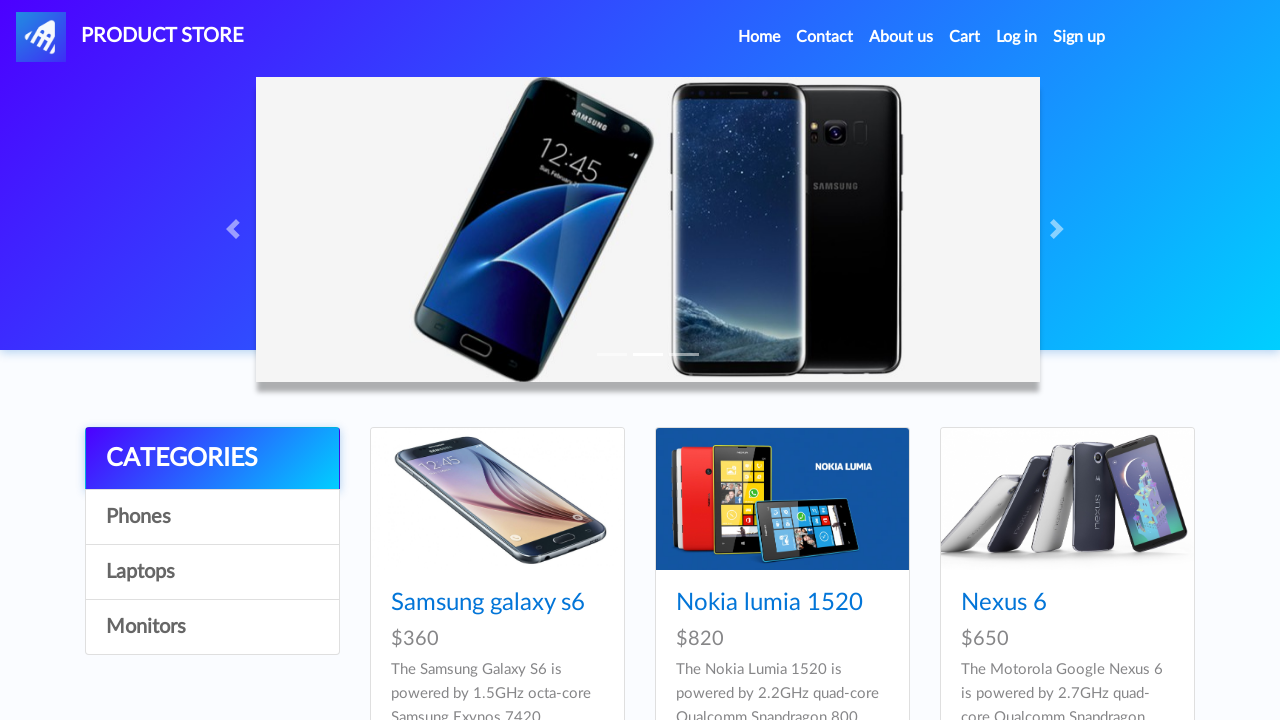